Tests the "WhatsApp met LEF" navigation link on the homepage by clicking it and verifying the expected content is displayed

Starting URL: https://www.uname-it.com/

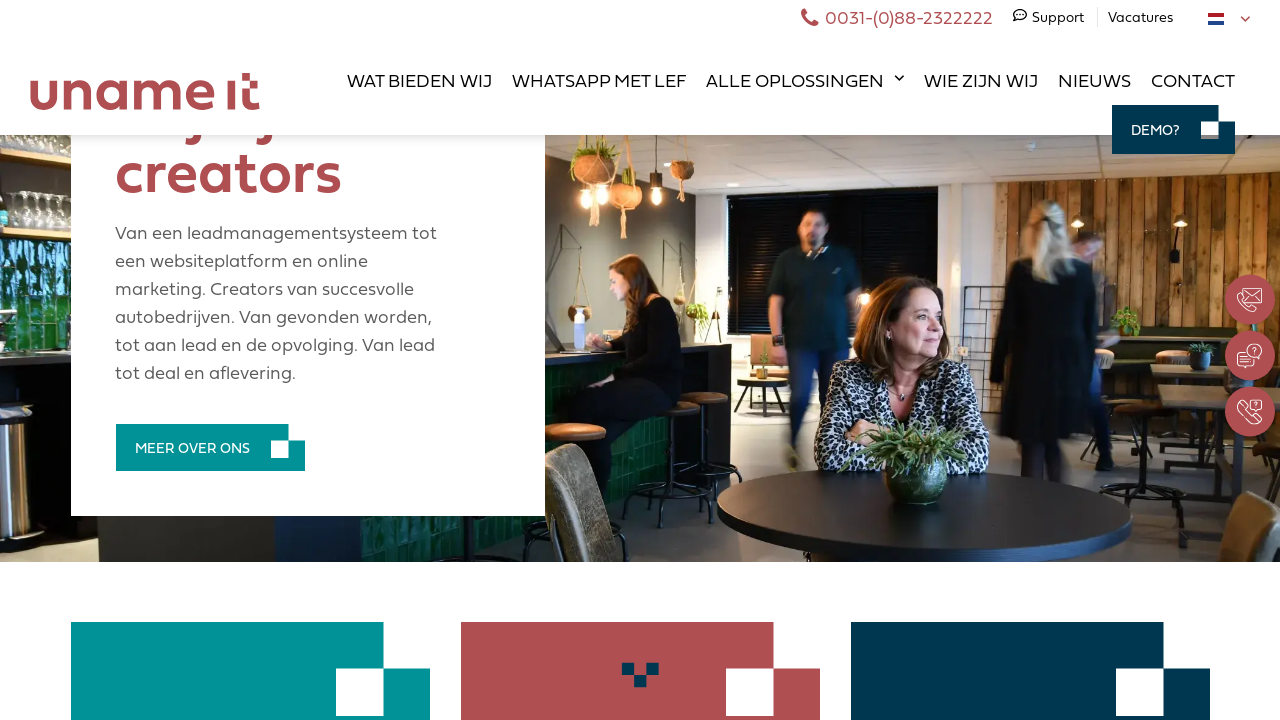

Clicked on 'WhatsApp met LEF' navigation link at (599, 80) on text='WhatsApp met LEF'
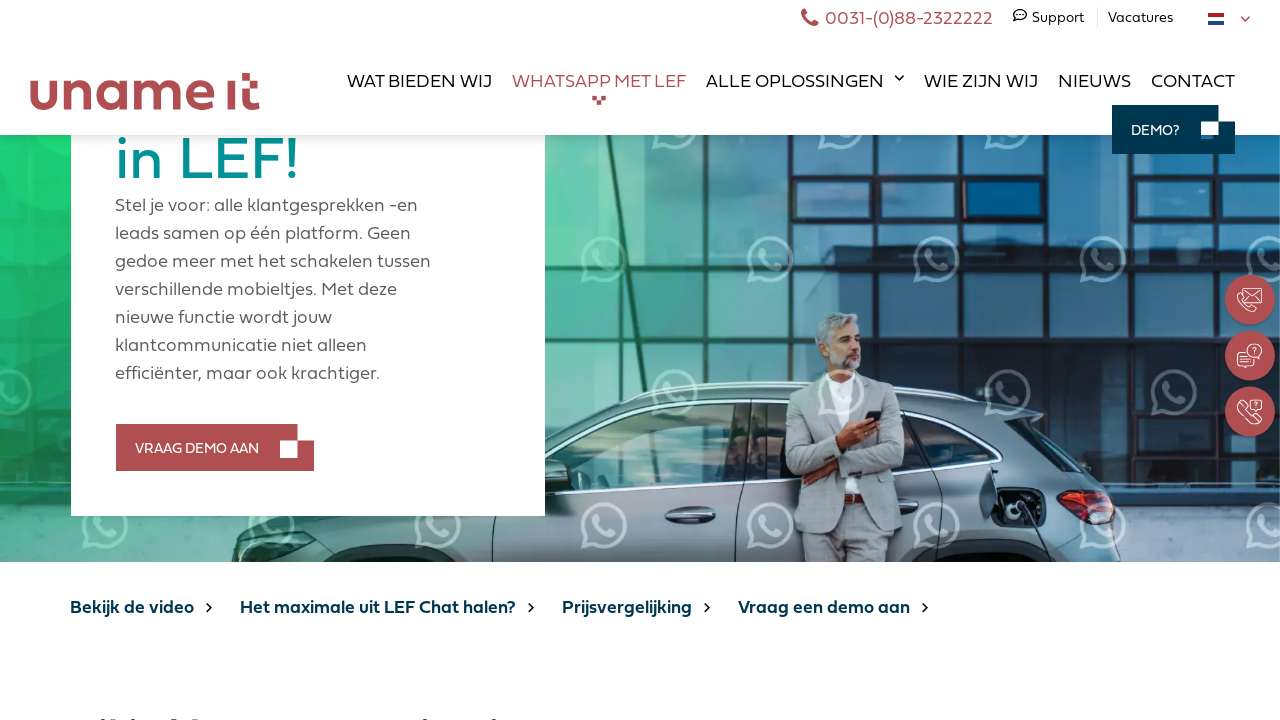

Verified expected content 'Stel je voor' is displayed
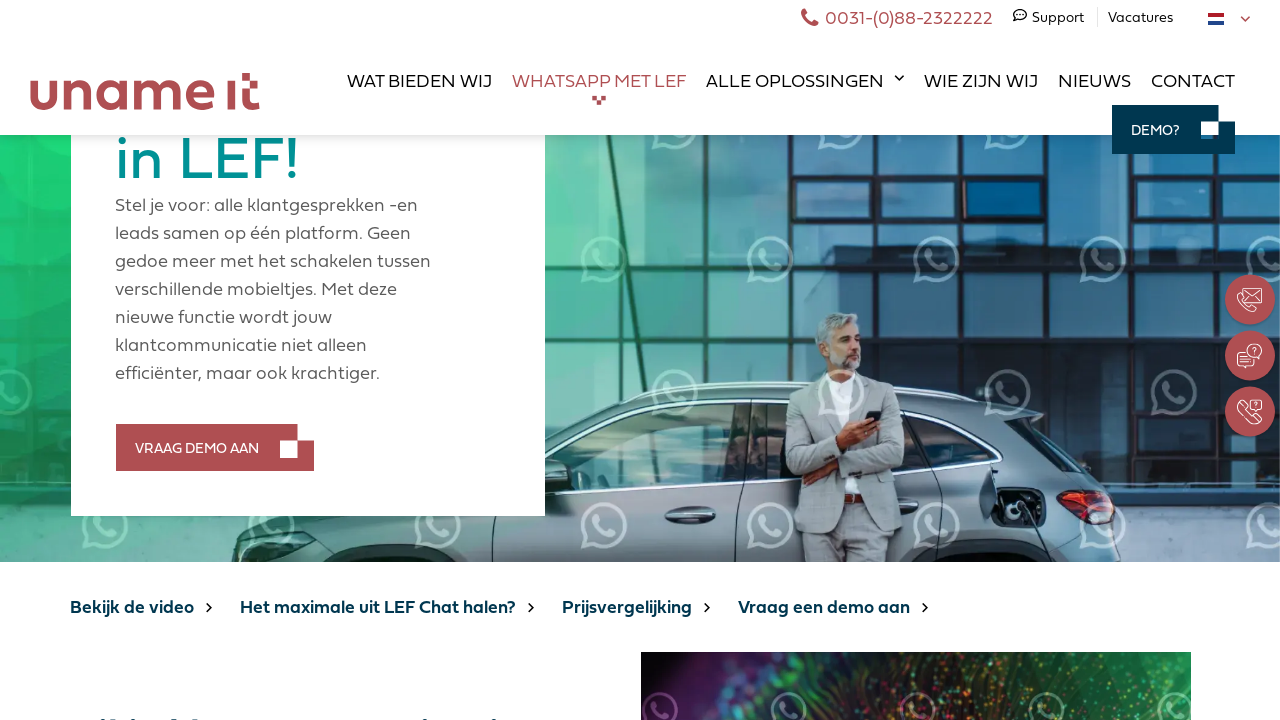

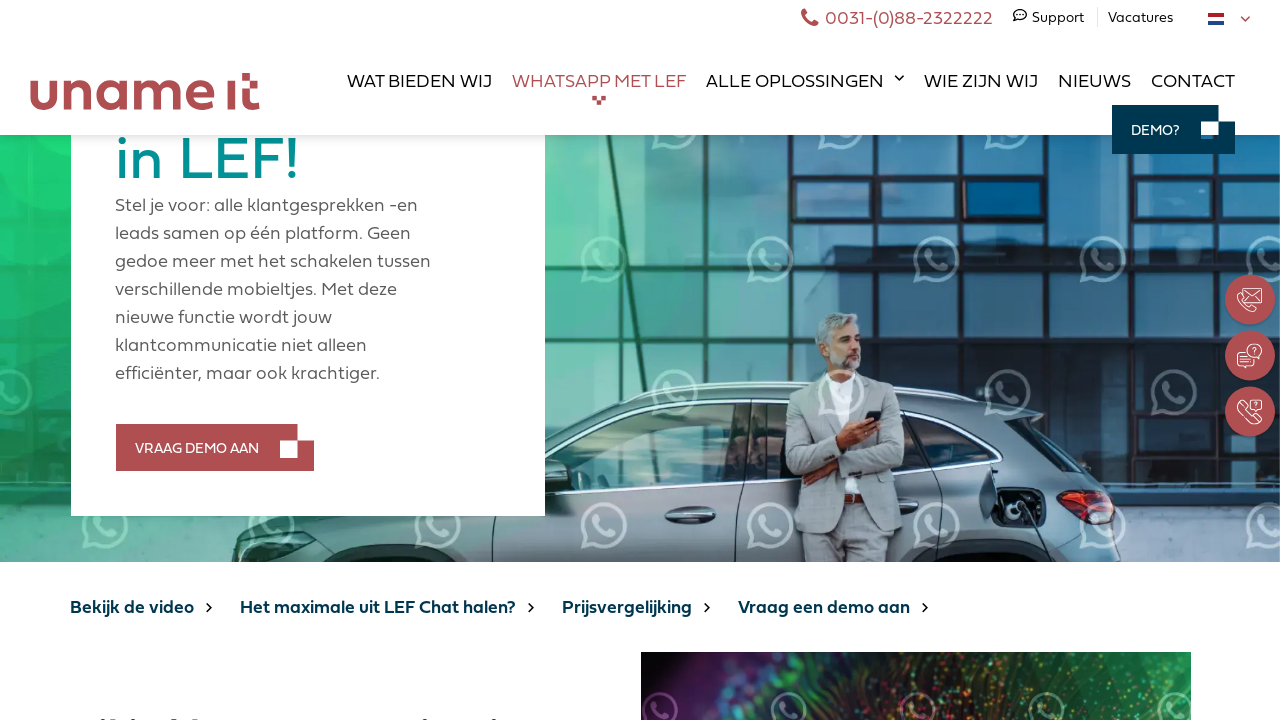